Tests a form that calculates the sum of two displayed numbers and selects the result from a dropdown menu before submitting

Starting URL: http://suninjuly.github.io/selects1.html

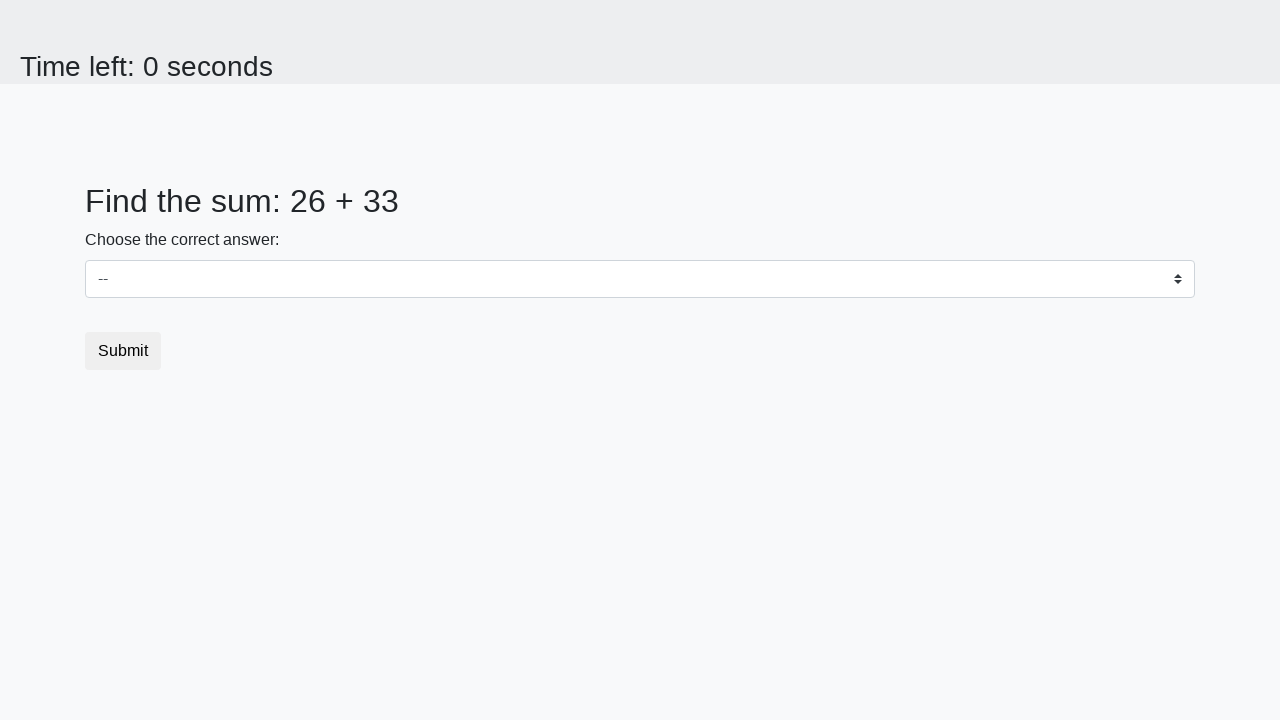

Retrieved first number from page
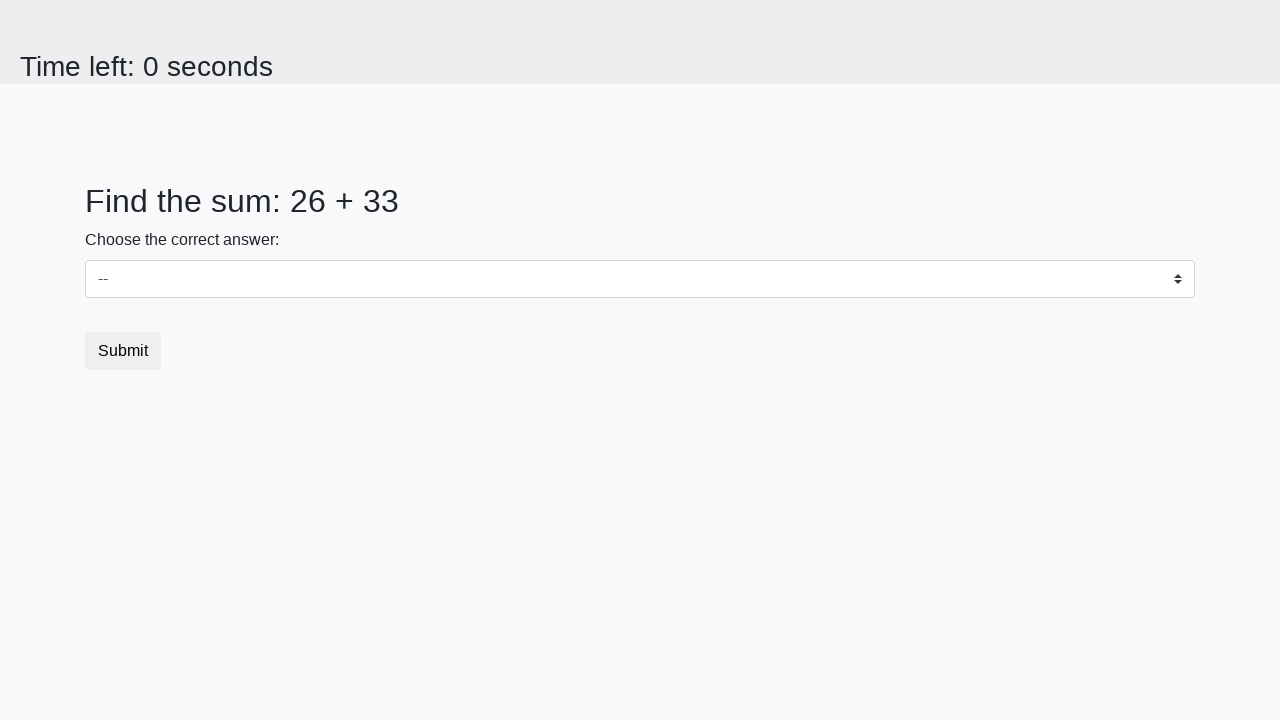

Retrieved second number from page
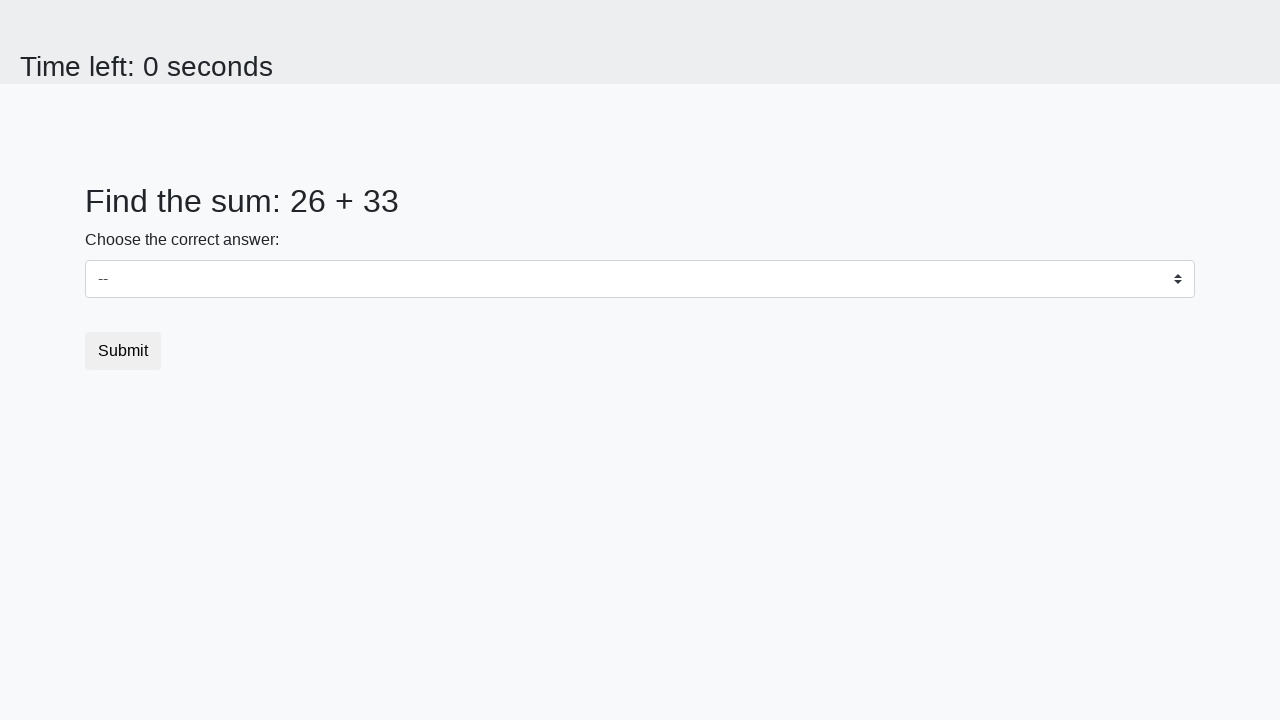

Calculated sum: 26 + 33 = 59
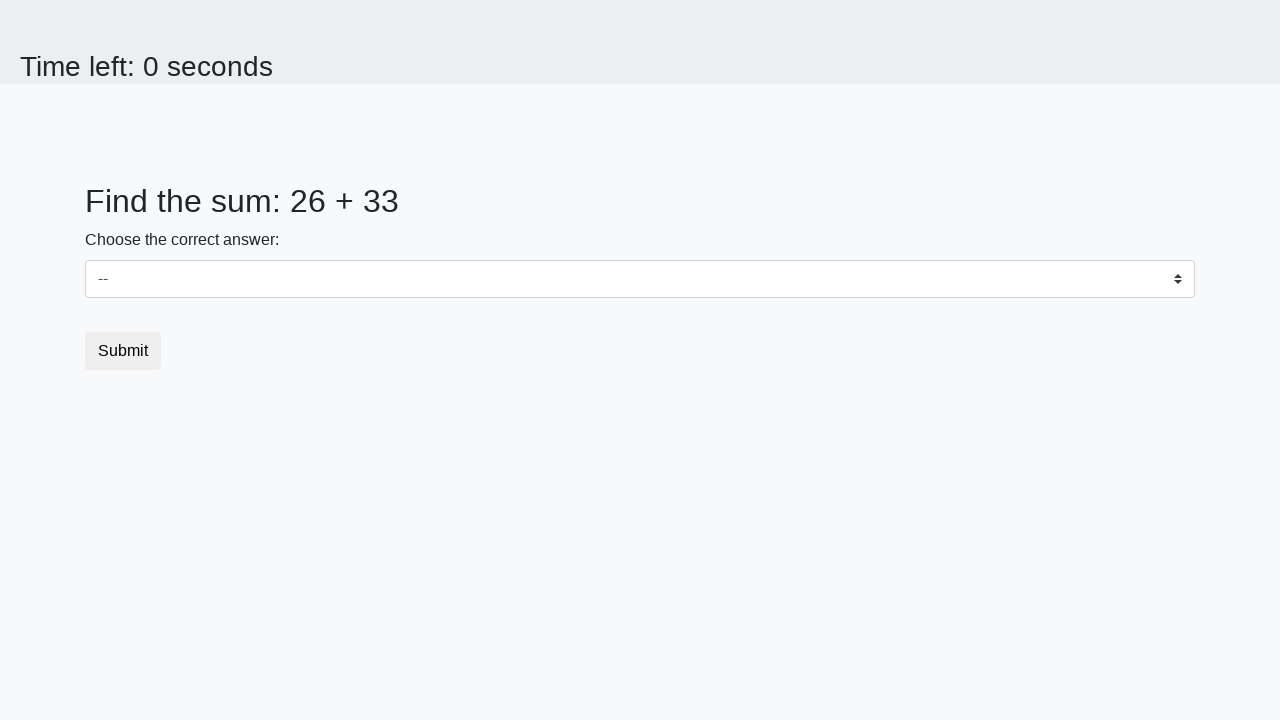

Selected 59 from dropdown menu on #dropdown
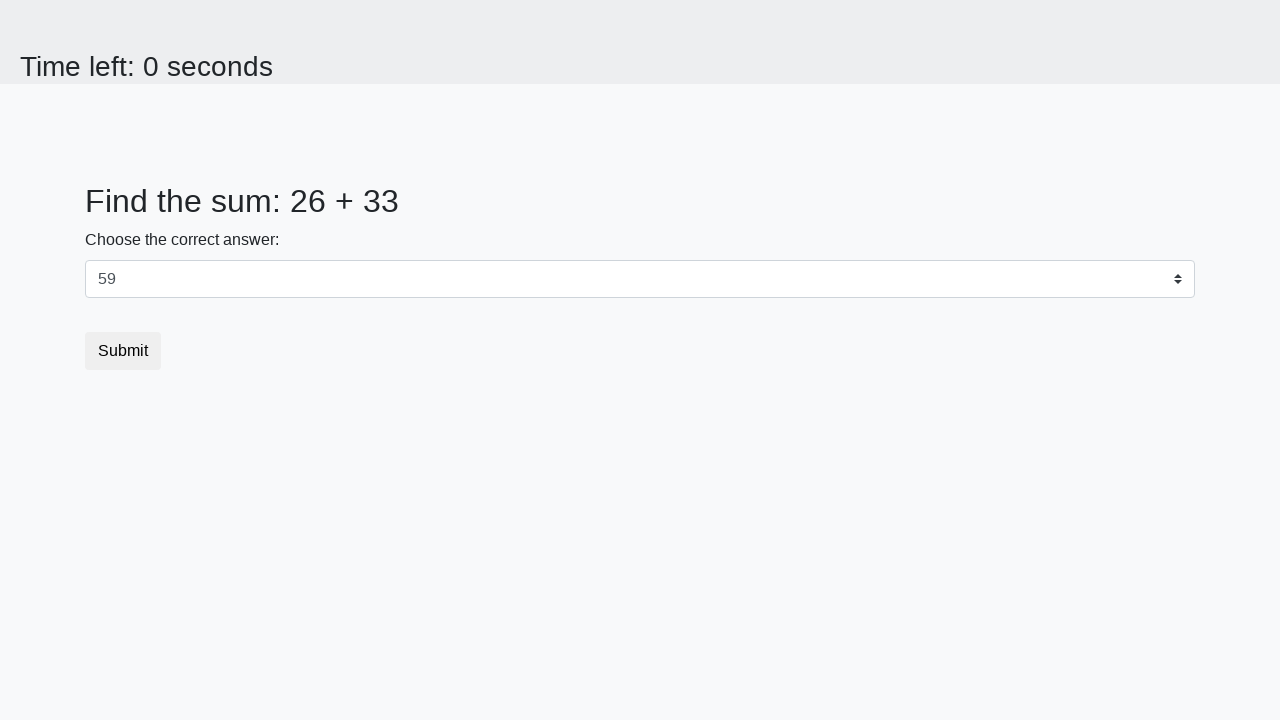

Clicked submit button to submit form at (123, 351) on .btn.btn-default
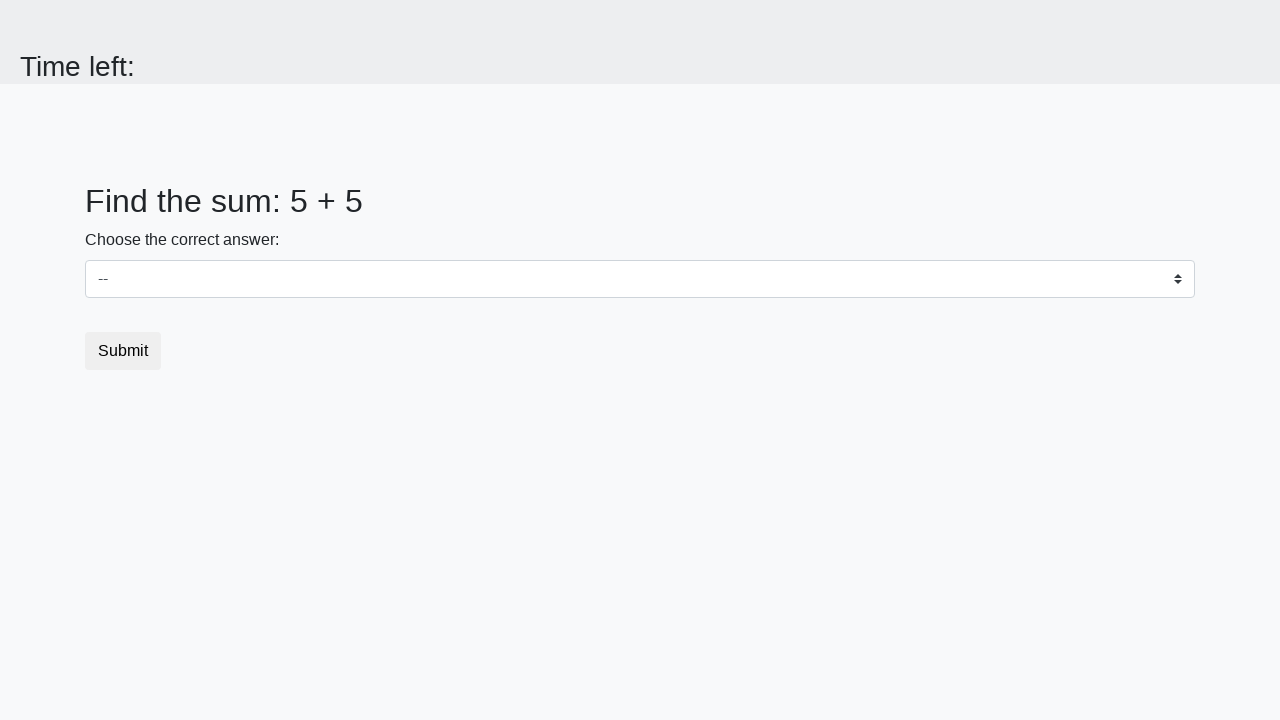

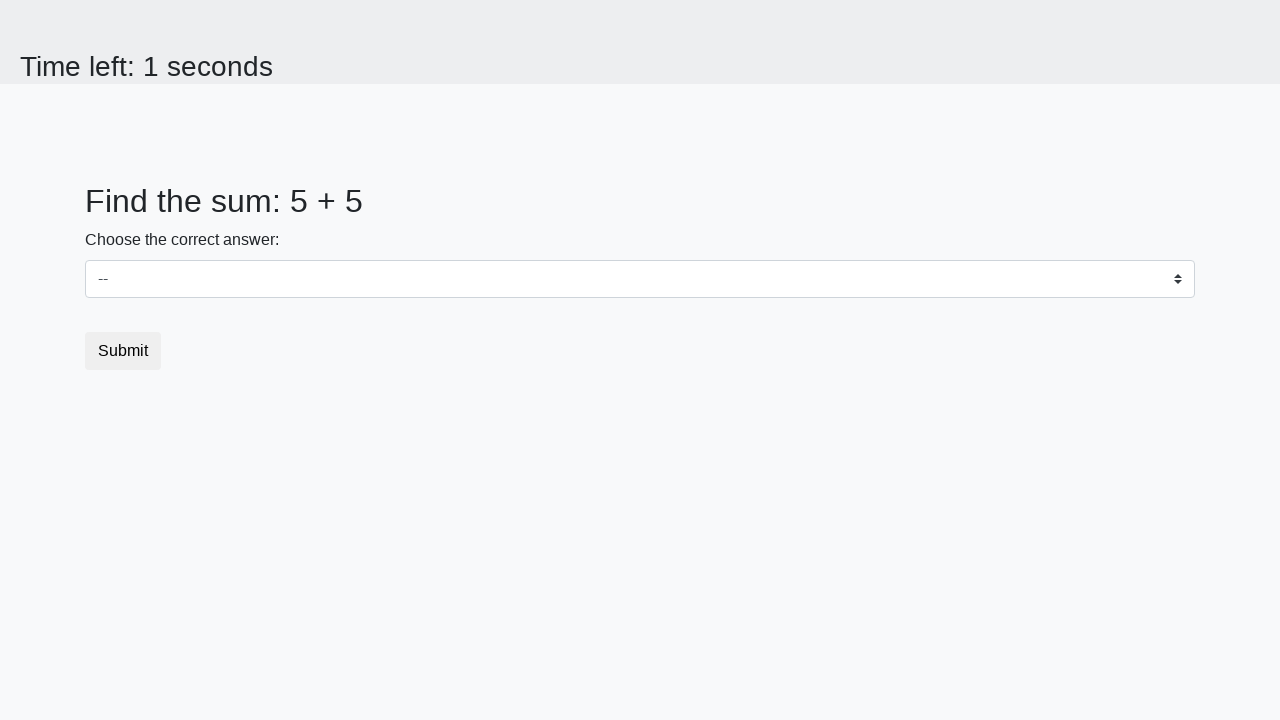